Tests table filtering functionality by iterating through table rows and clicking checkboxes for rows where the gender is "MALE" and the country is "AU".

Starting URL: https://vins-udemy.s3.amazonaws.com/java/html/java8-stream-table.html

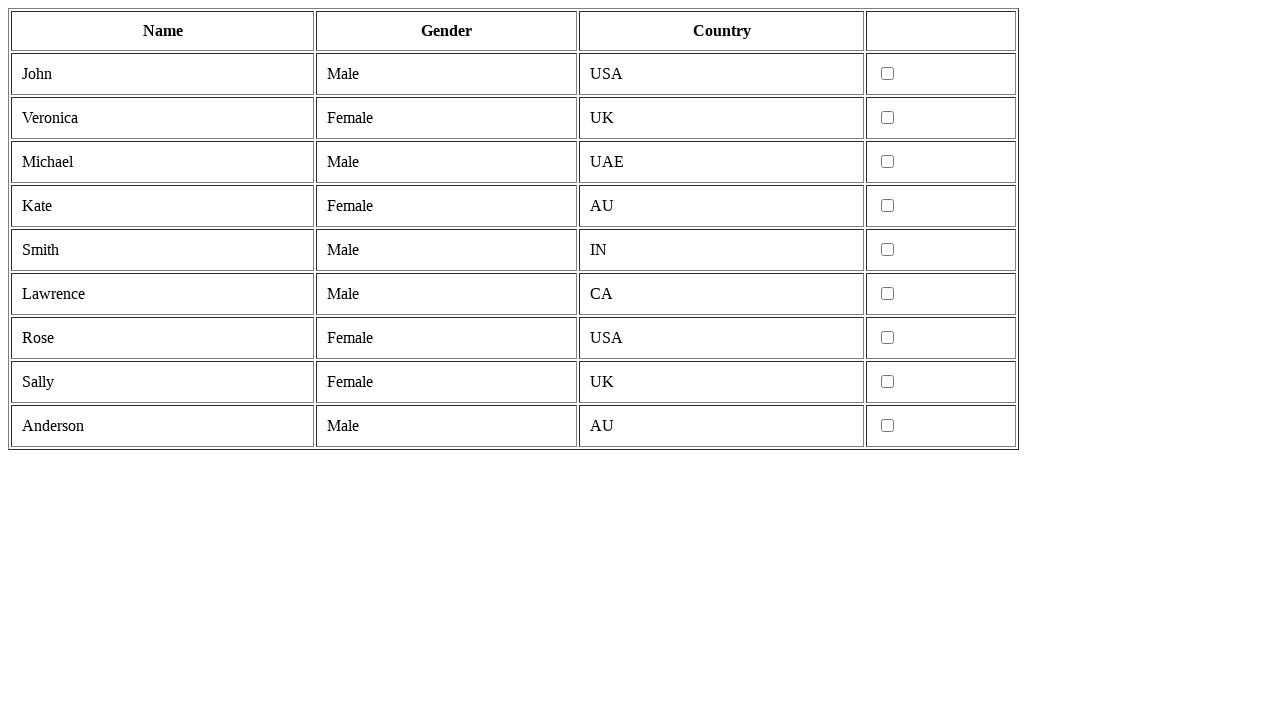

Waited for table rows to load
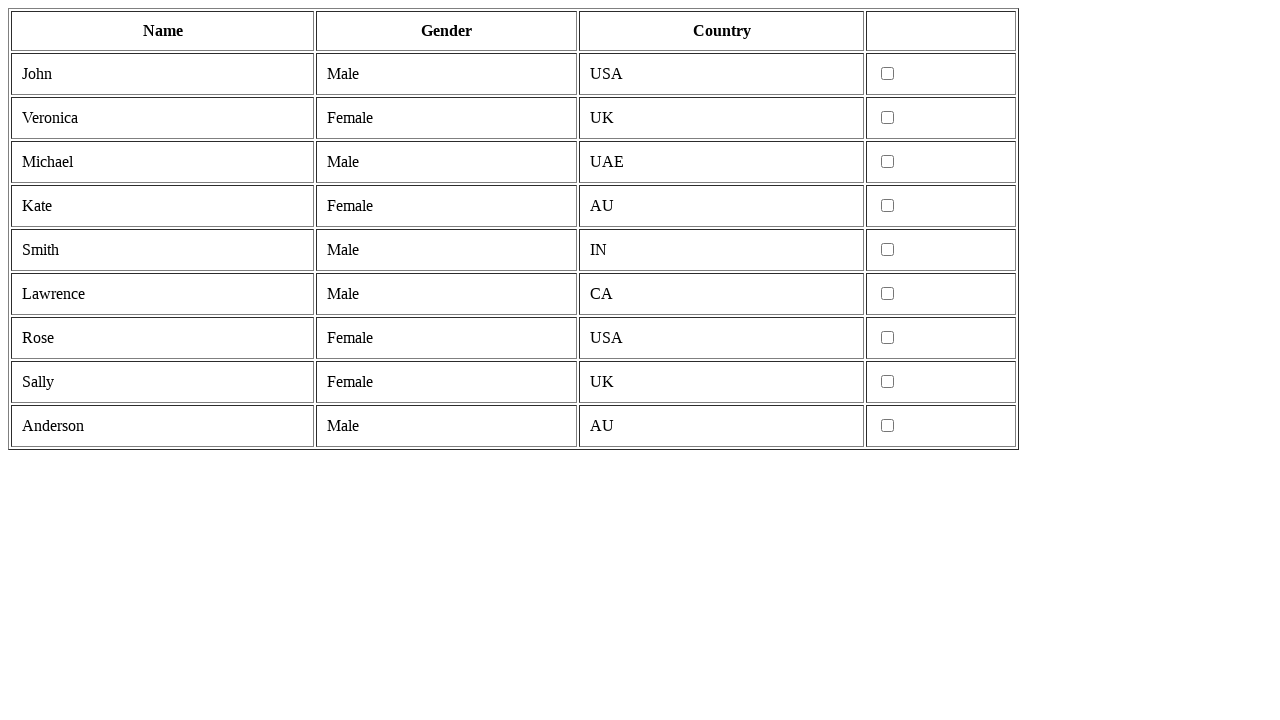

Retrieved all table rows
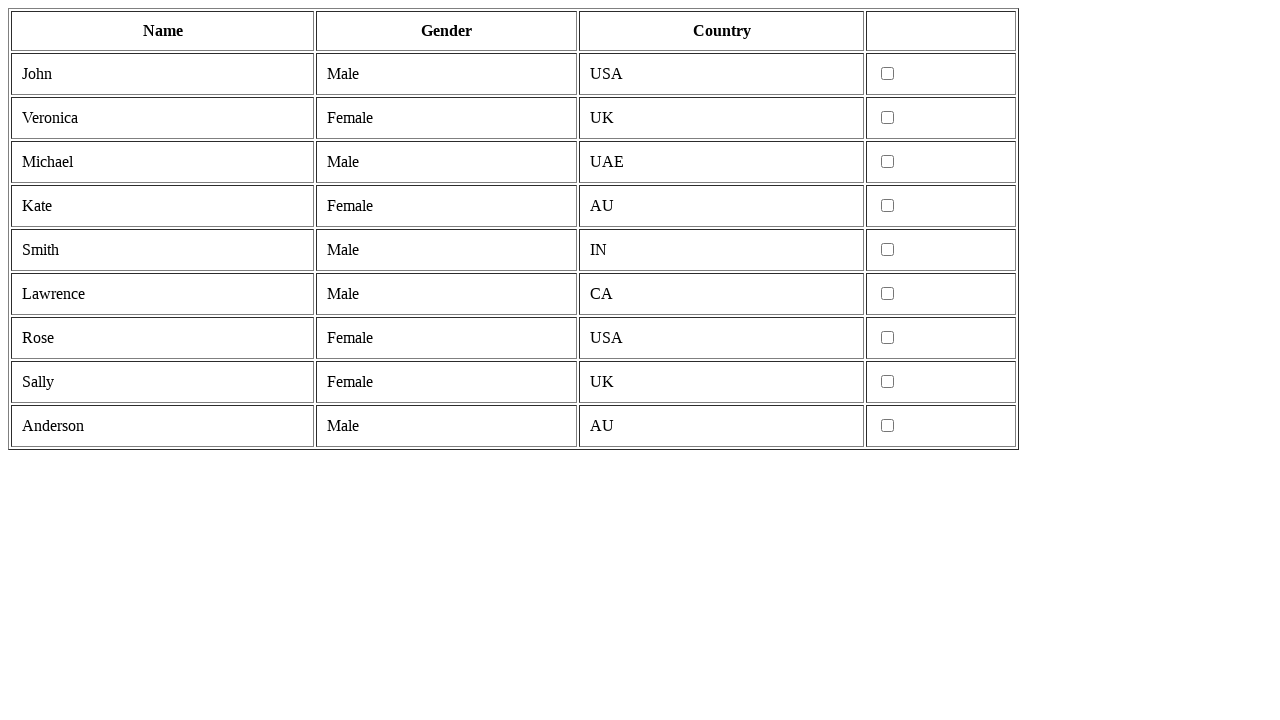

Retrieved cells from table row
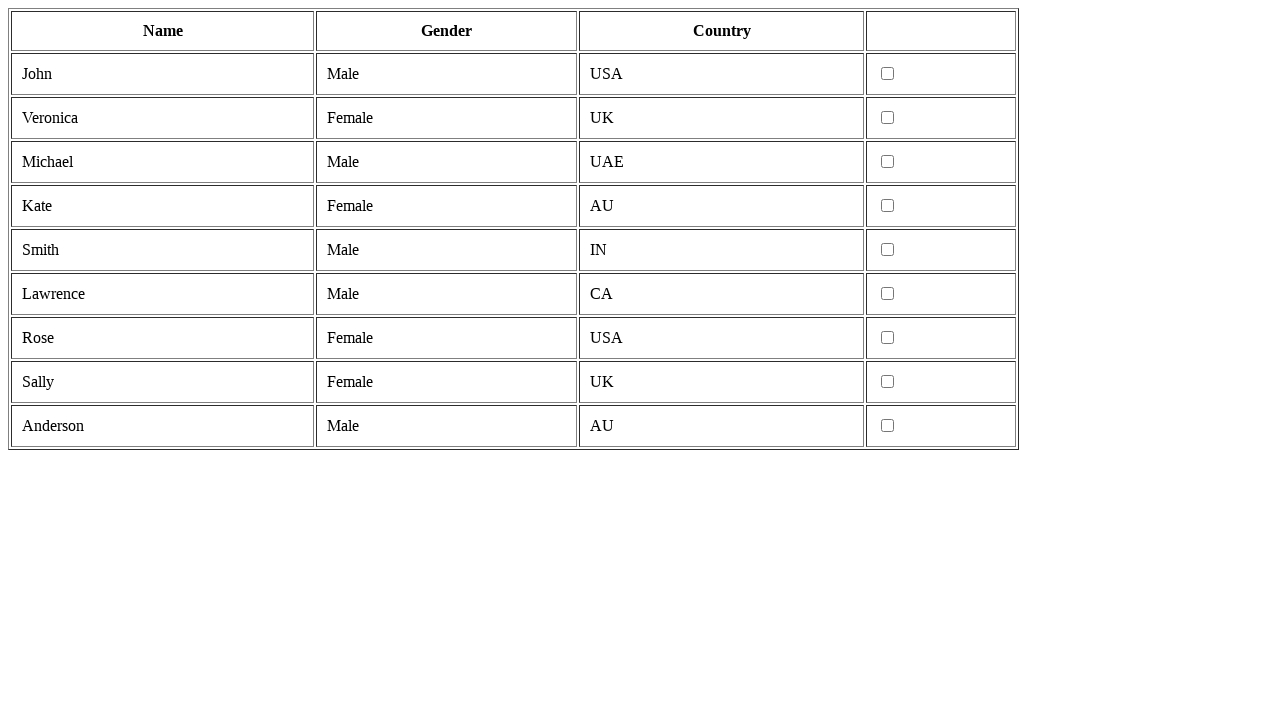

Extracted gender value: MALE
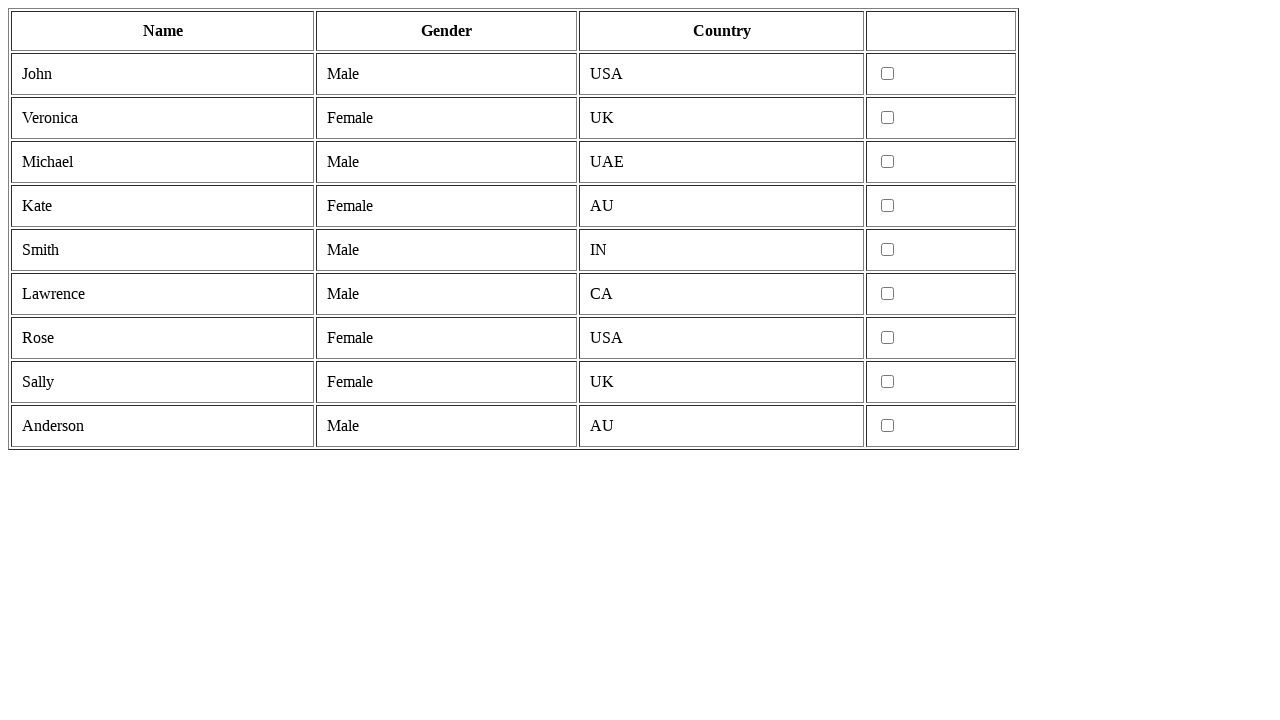

Extracted country code: USA
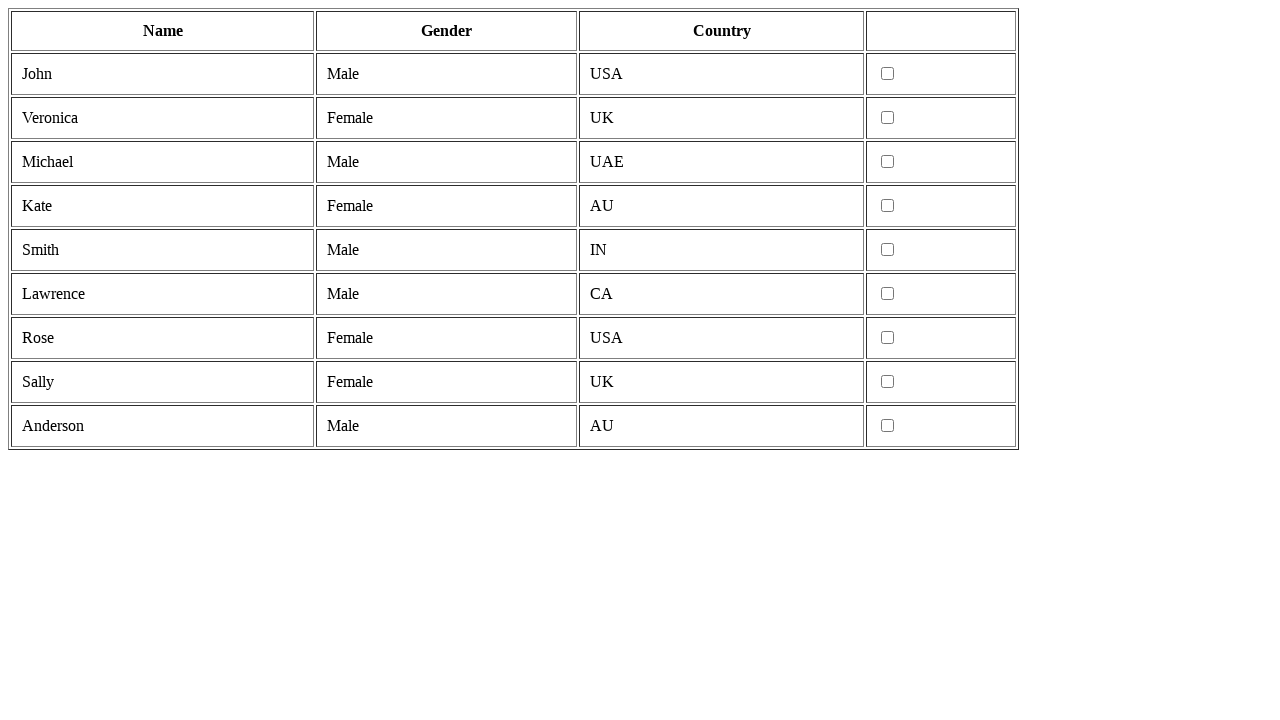

Retrieved cells from table row
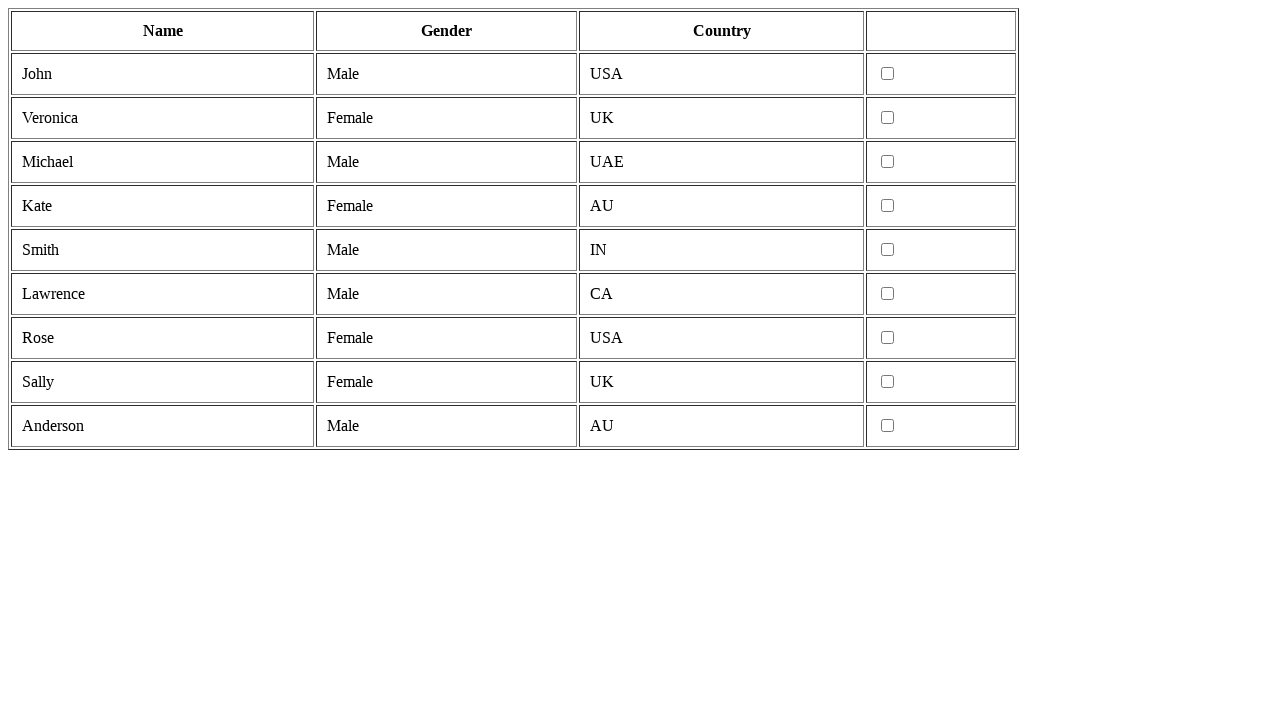

Extracted gender value: FEMALE
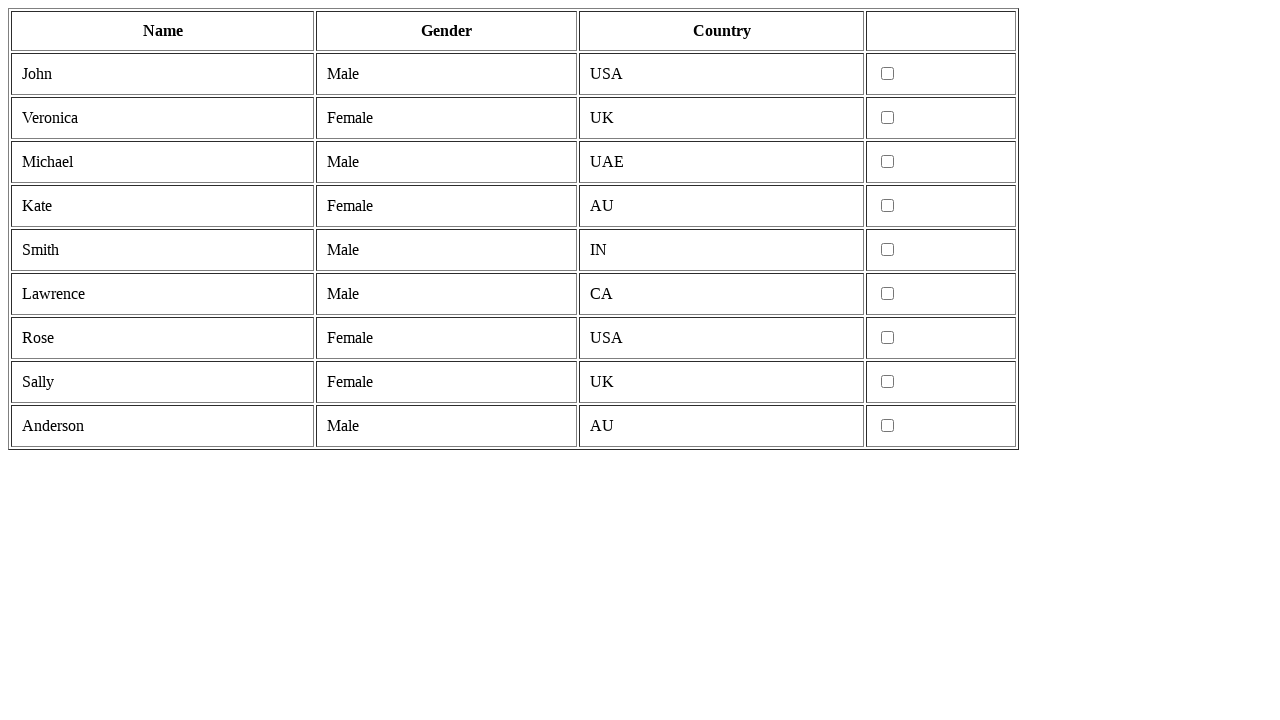

Extracted country code: UK
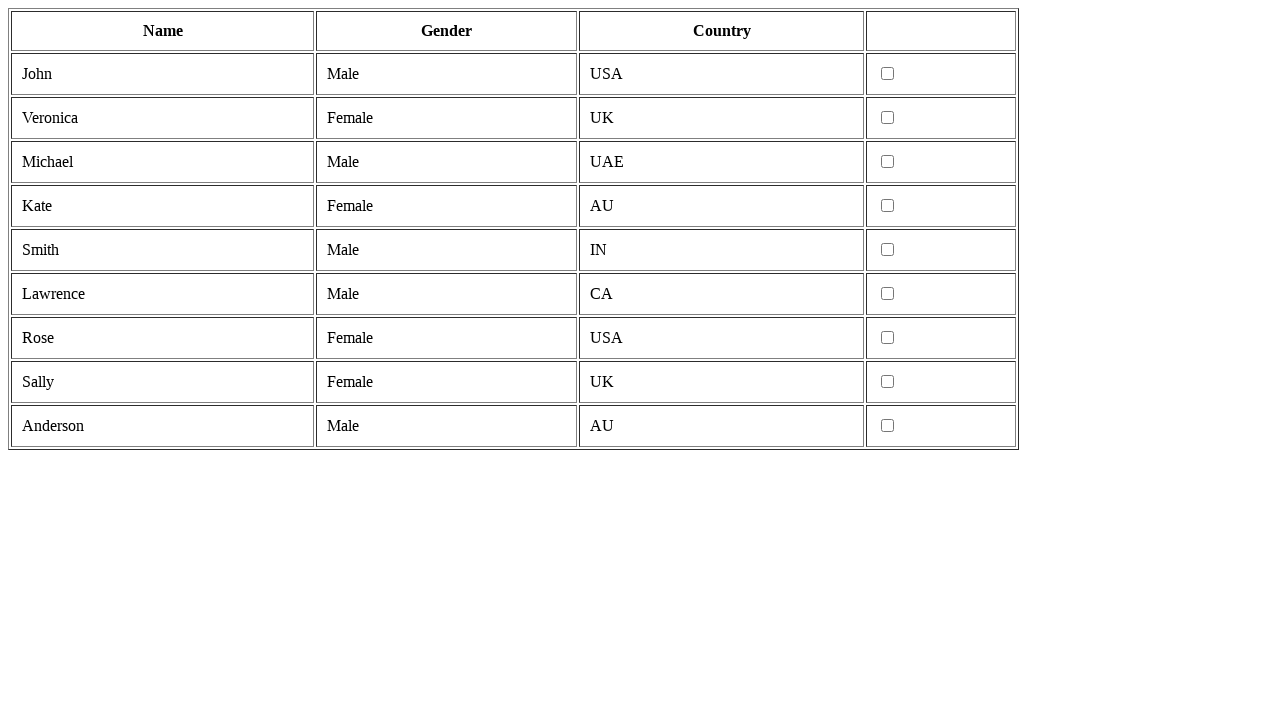

Retrieved cells from table row
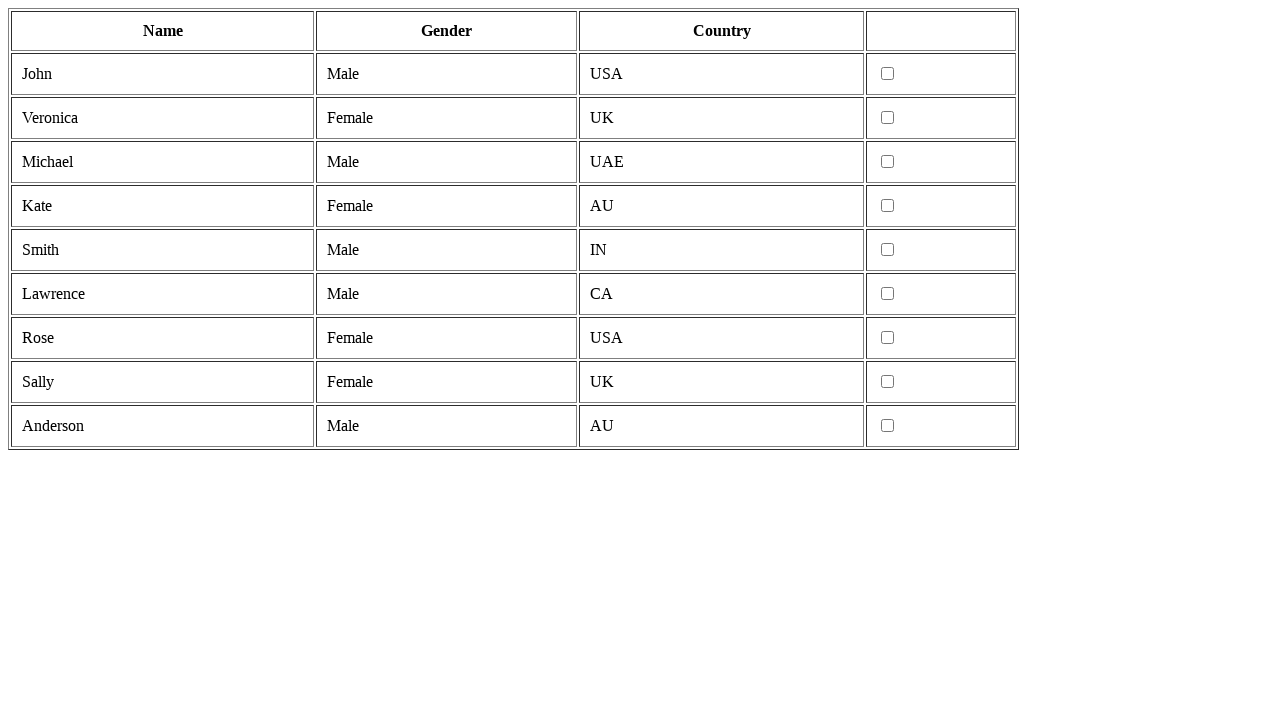

Extracted gender value: MALE
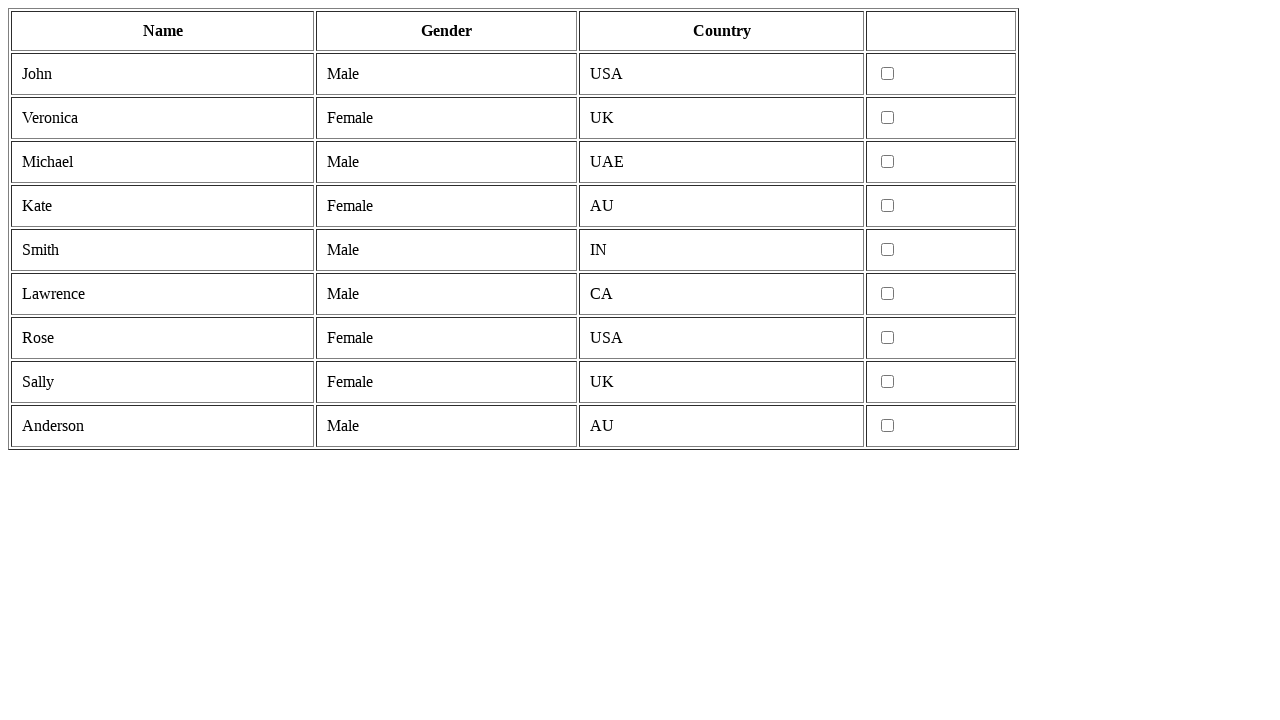

Extracted country code: UAE
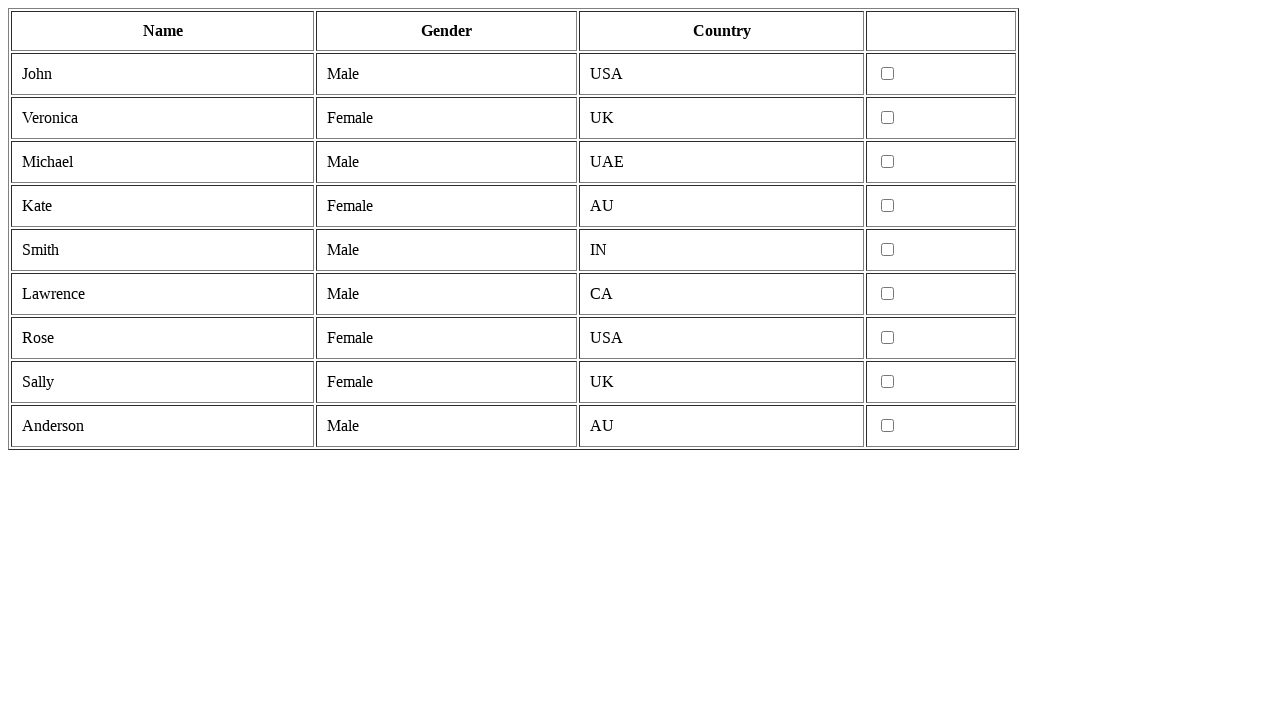

Retrieved cells from table row
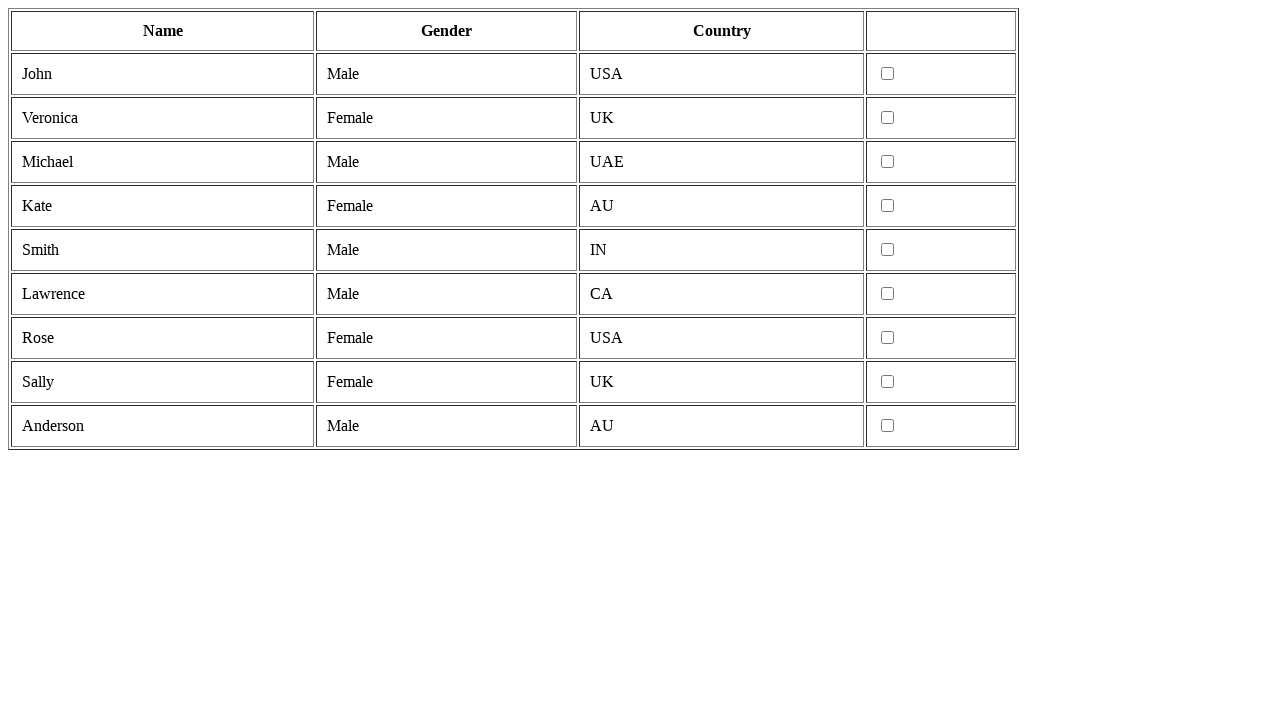

Extracted gender value: FEMALE
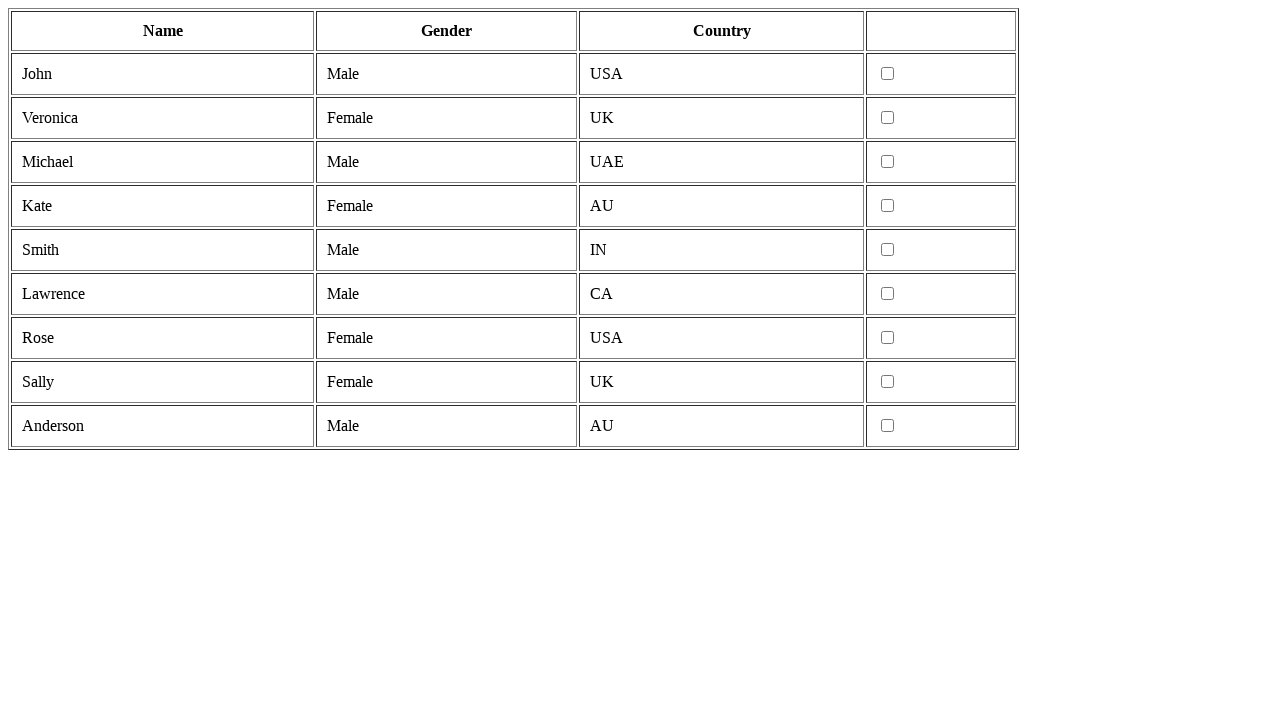

Extracted country code: AU
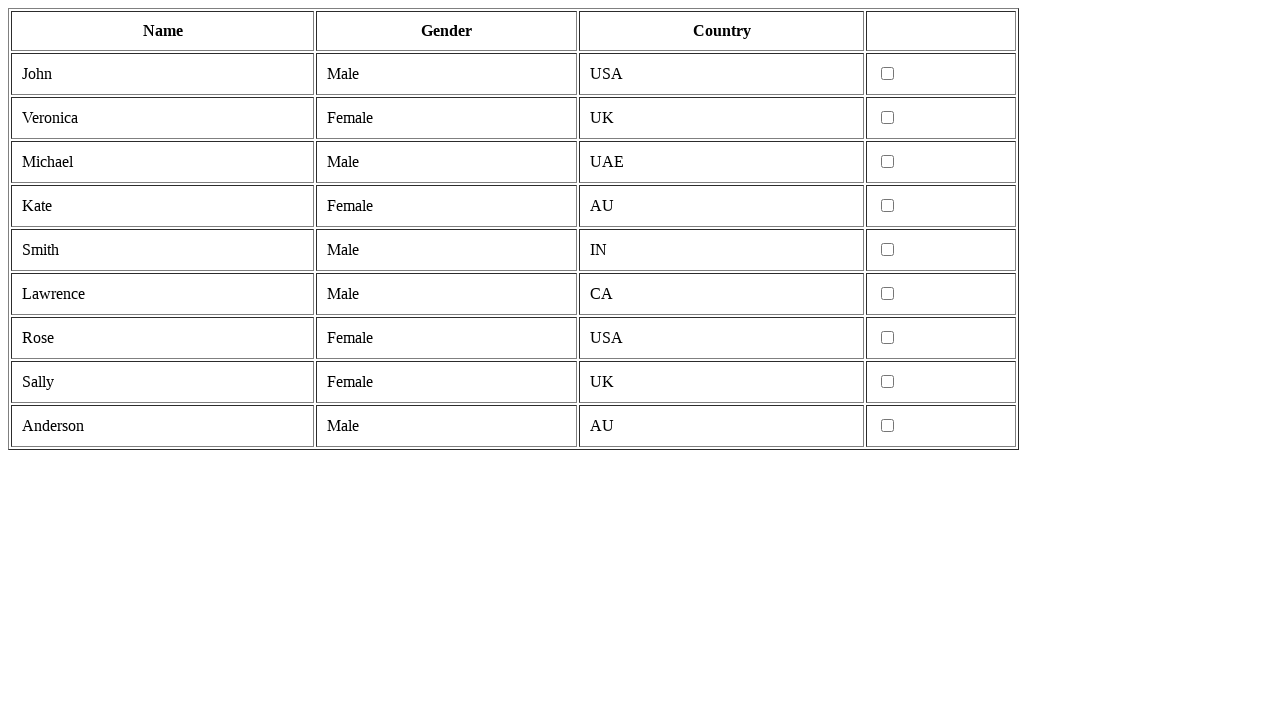

Retrieved cells from table row
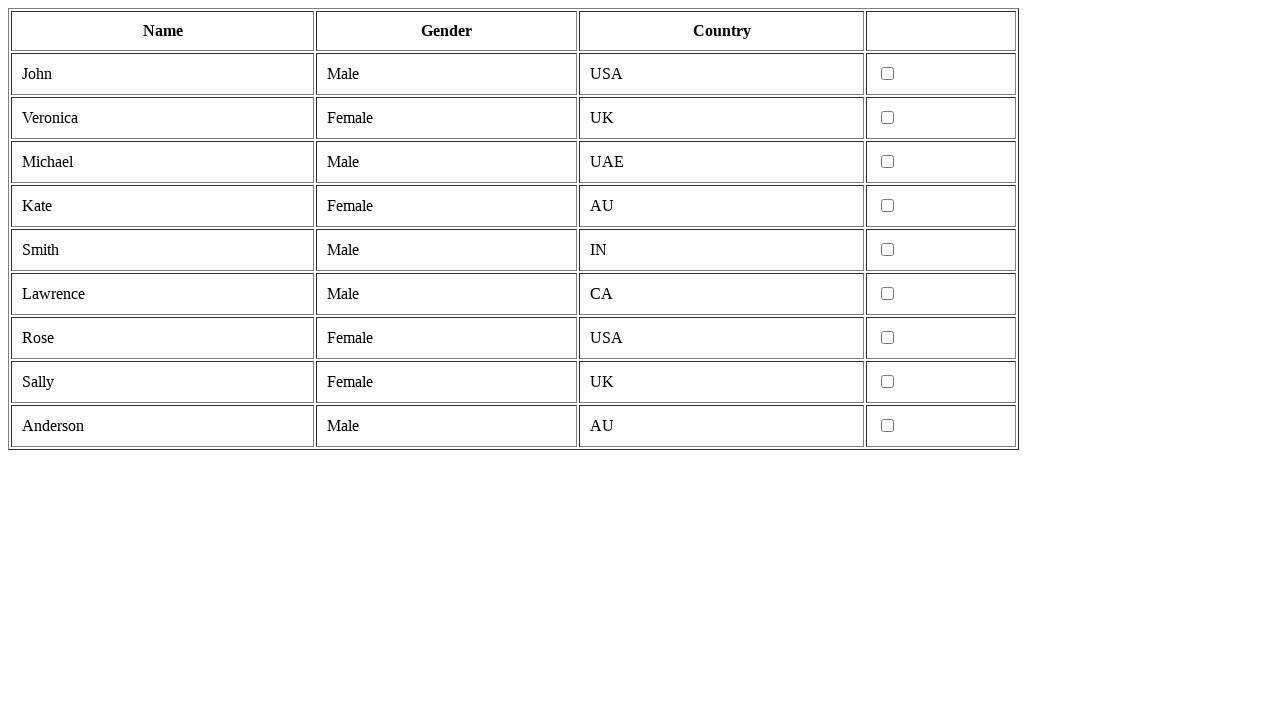

Extracted gender value: MALE
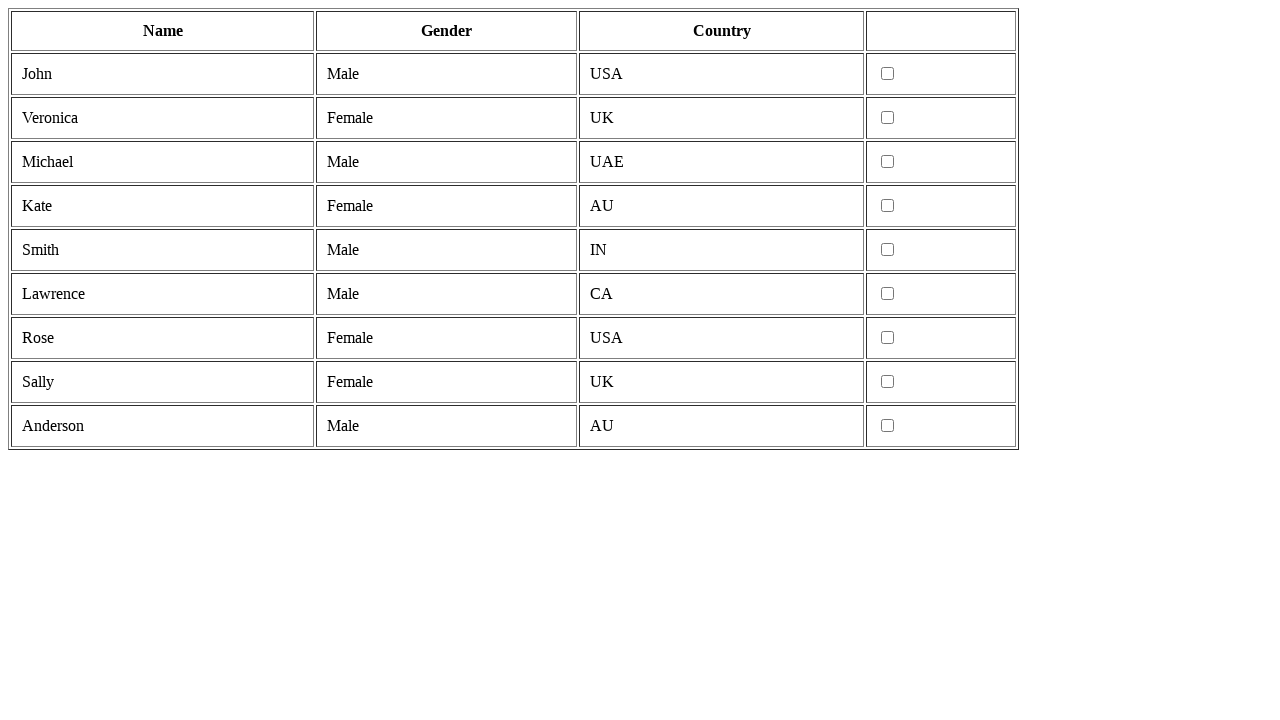

Extracted country code: IN
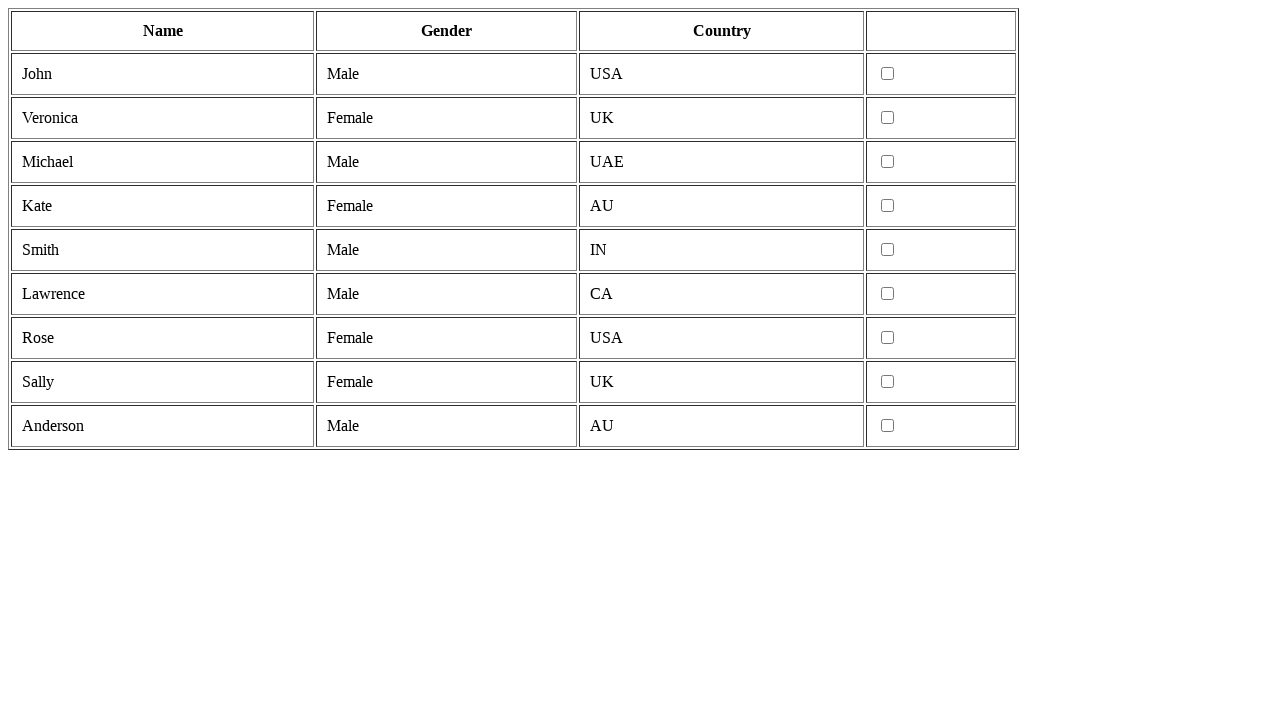

Retrieved cells from table row
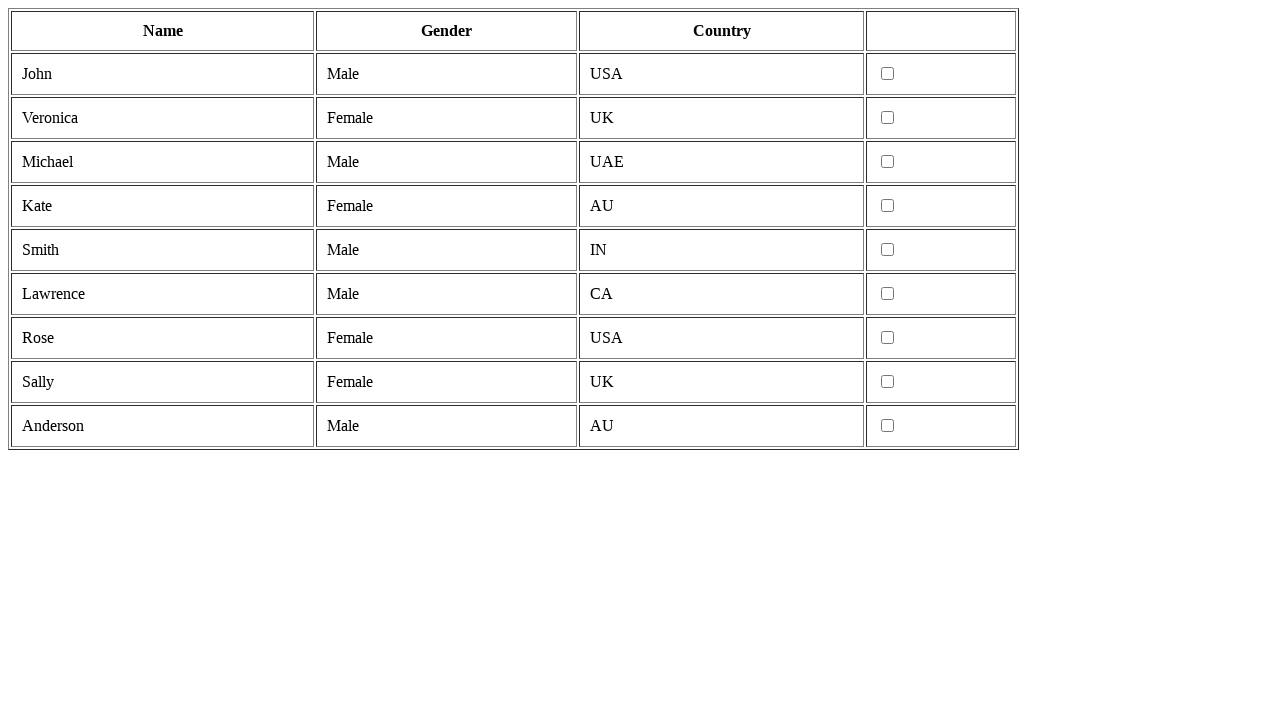

Extracted gender value: MALE
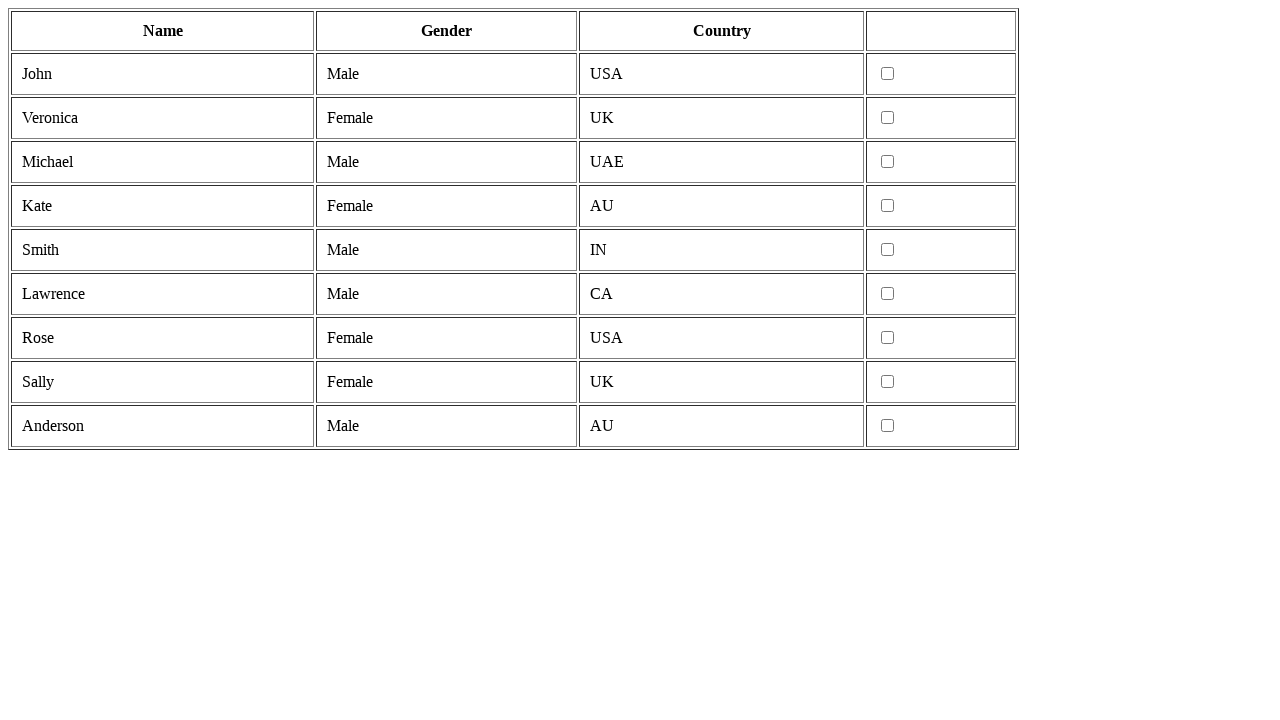

Extracted country code: CA
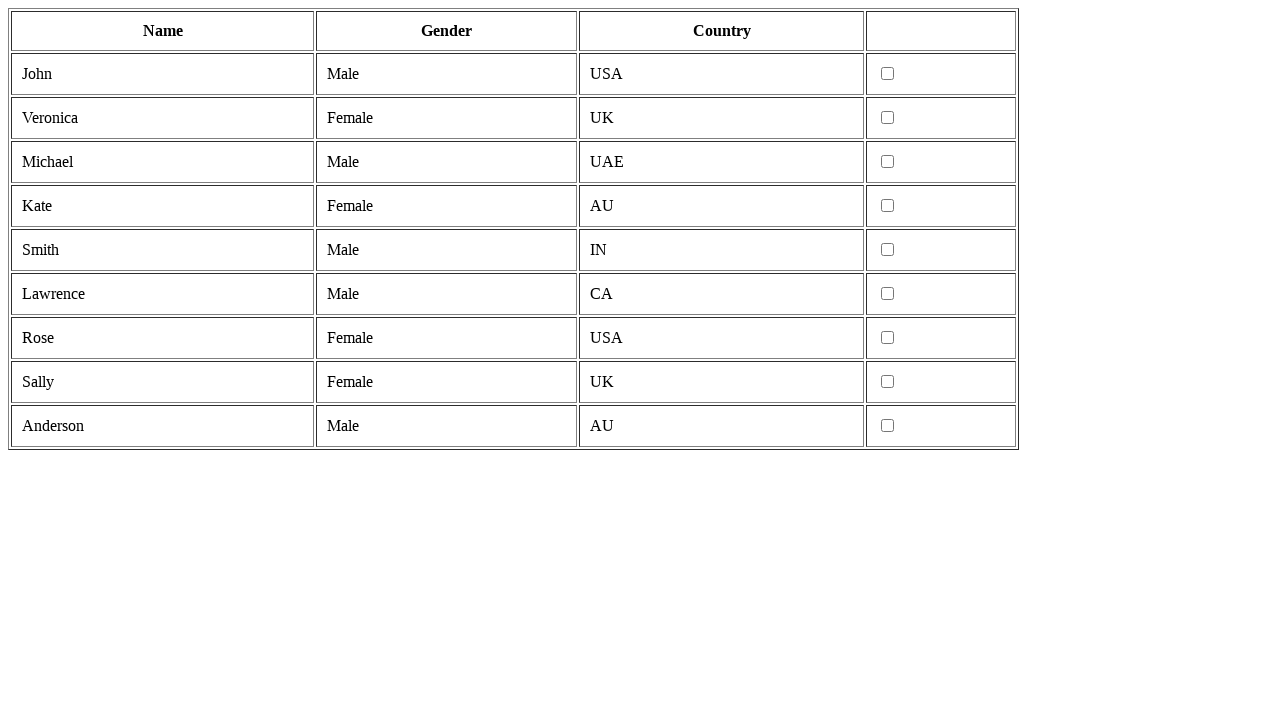

Retrieved cells from table row
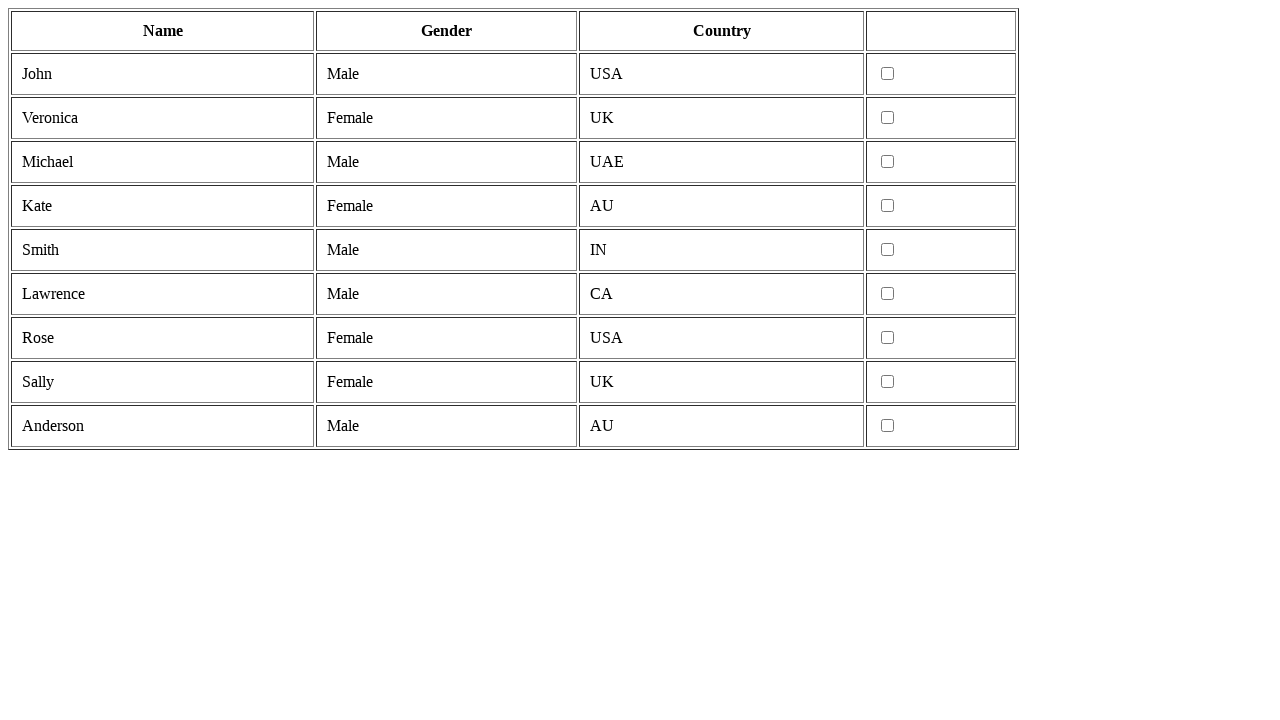

Extracted gender value: FEMALE
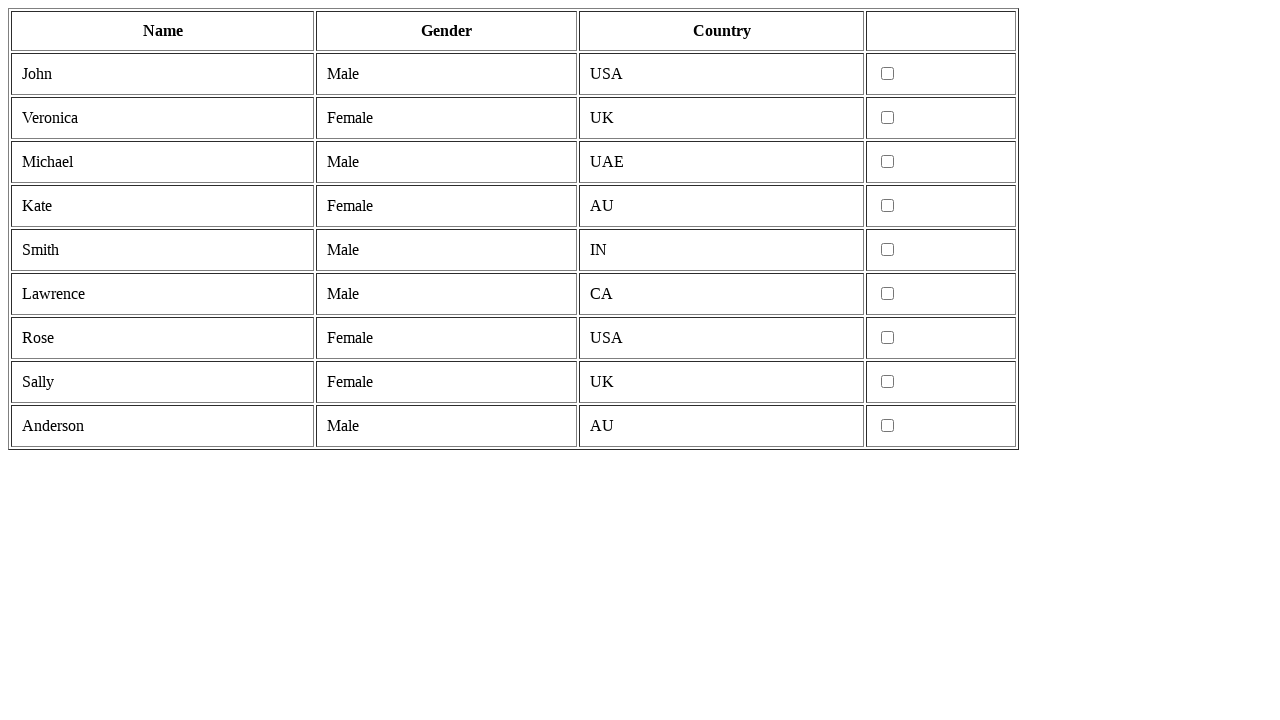

Extracted country code: USA
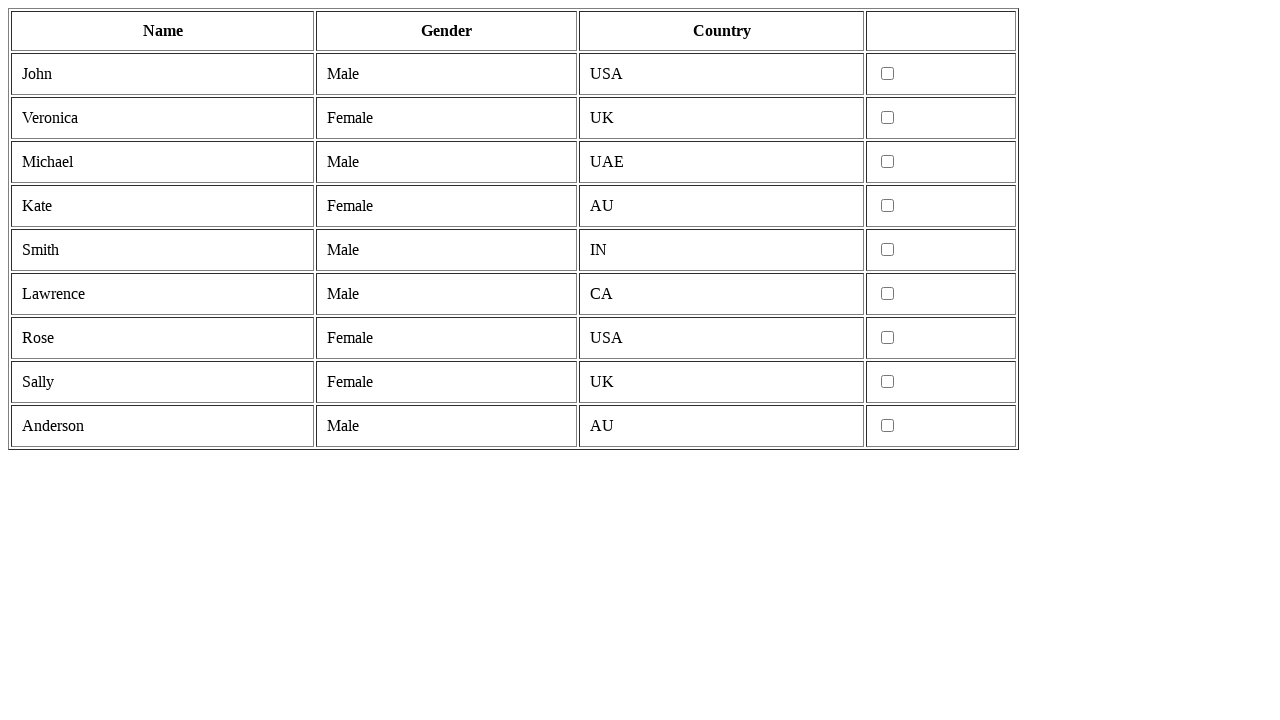

Retrieved cells from table row
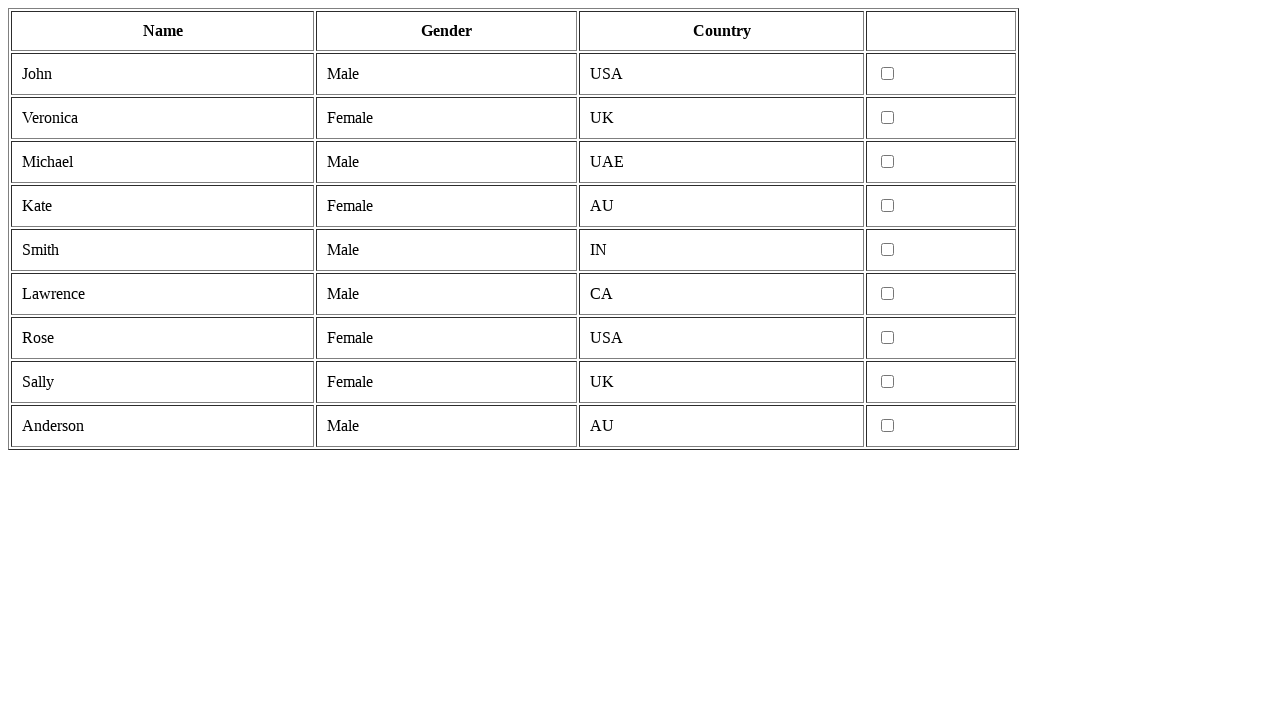

Extracted gender value: FEMALE
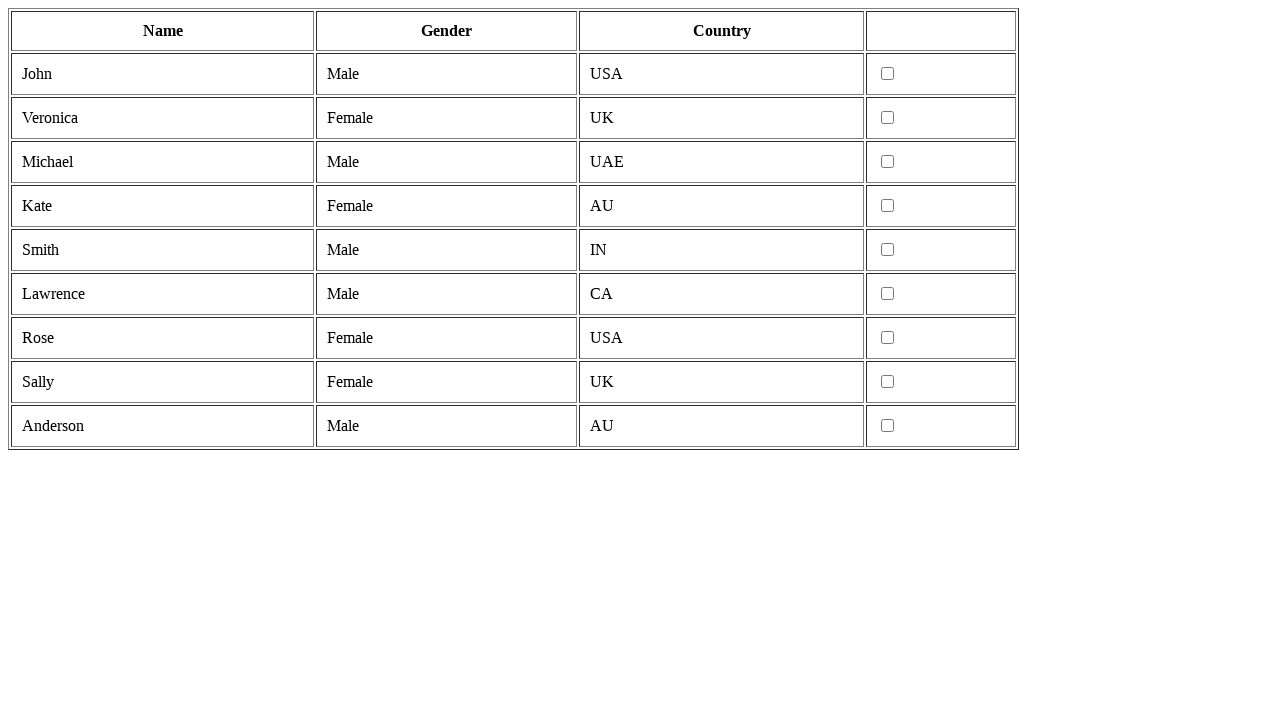

Extracted country code: UK
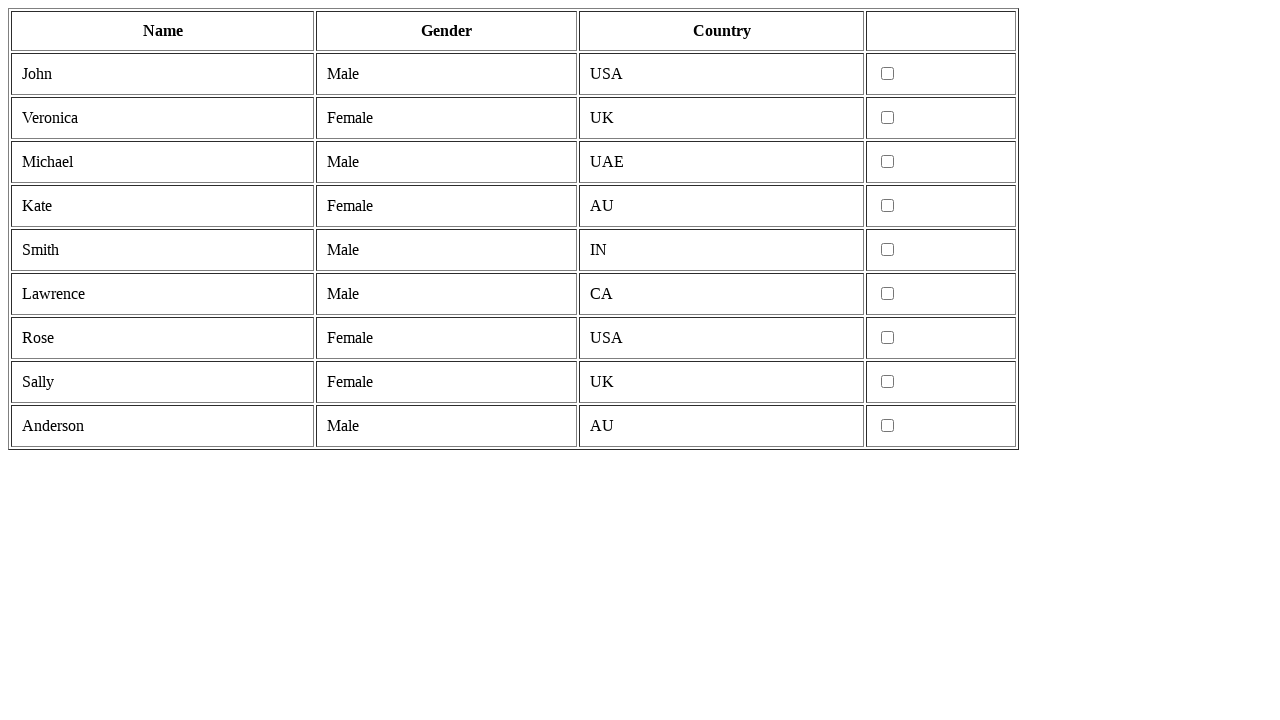

Retrieved cells from table row
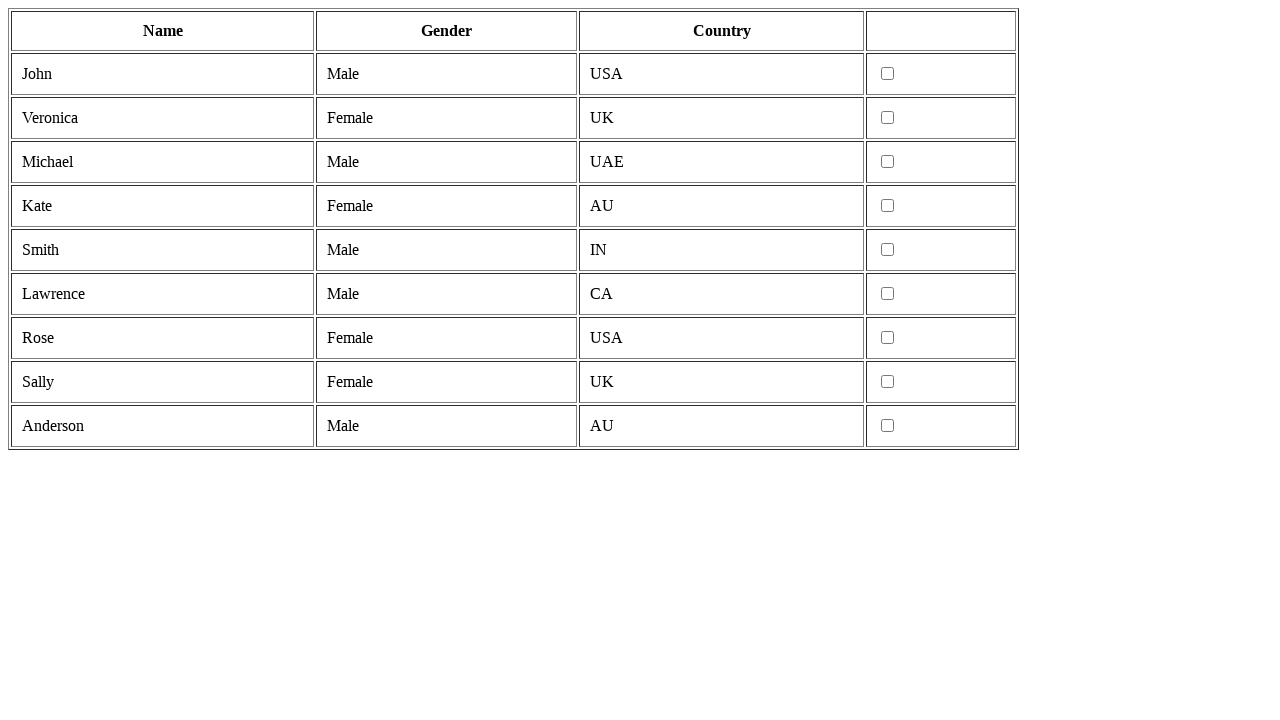

Extracted gender value: MALE
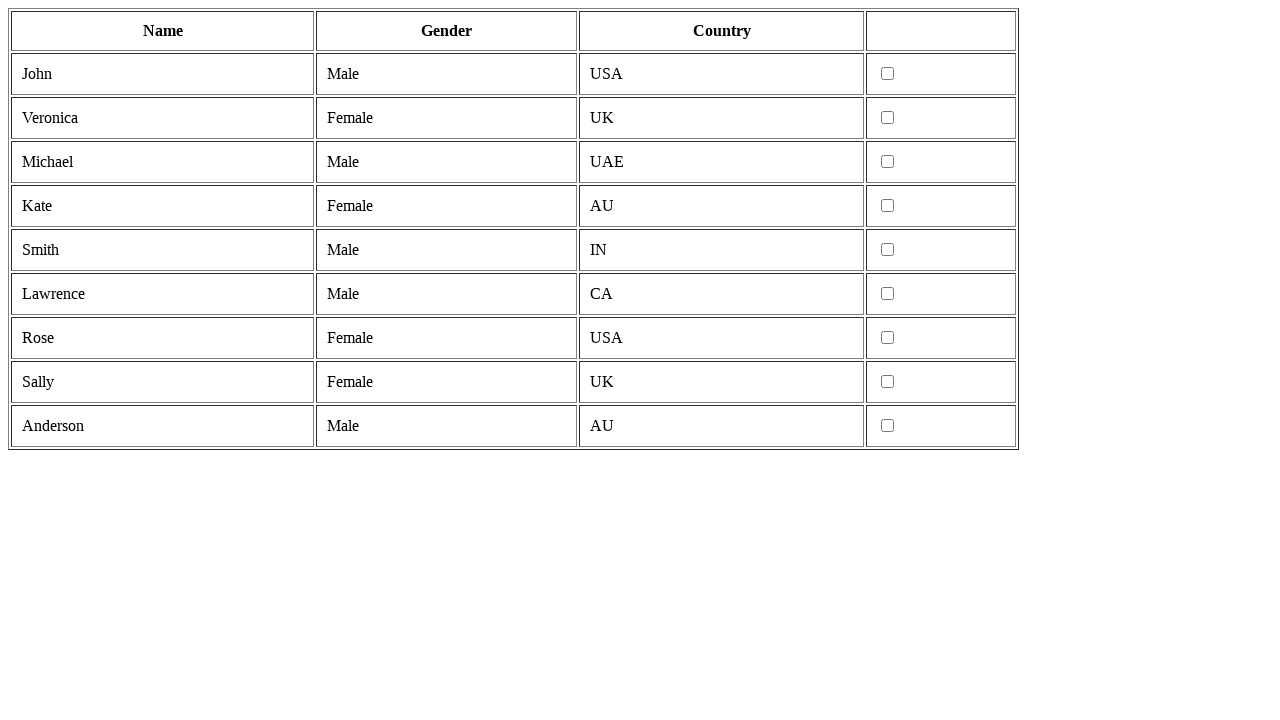

Extracted country code: AU
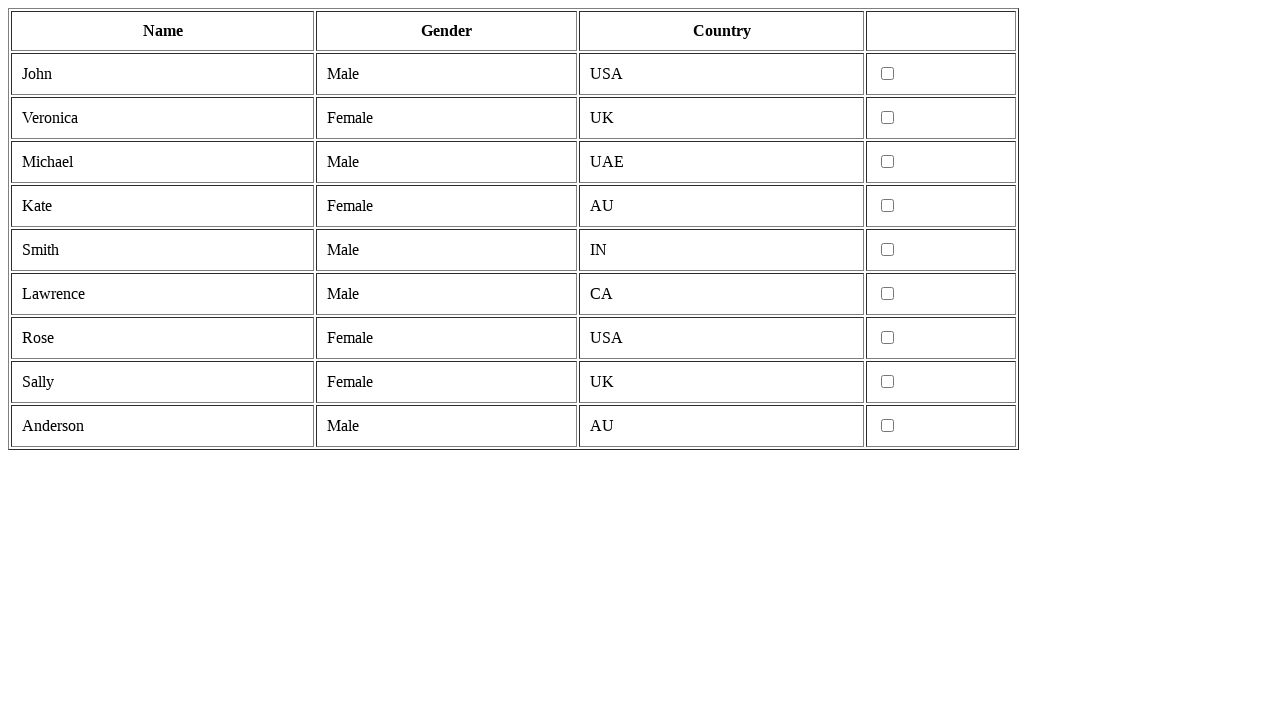

Clicked checkbox for MALE + AU row at (888, 426) on tr >> nth=9 >> td >> nth=3 >> input
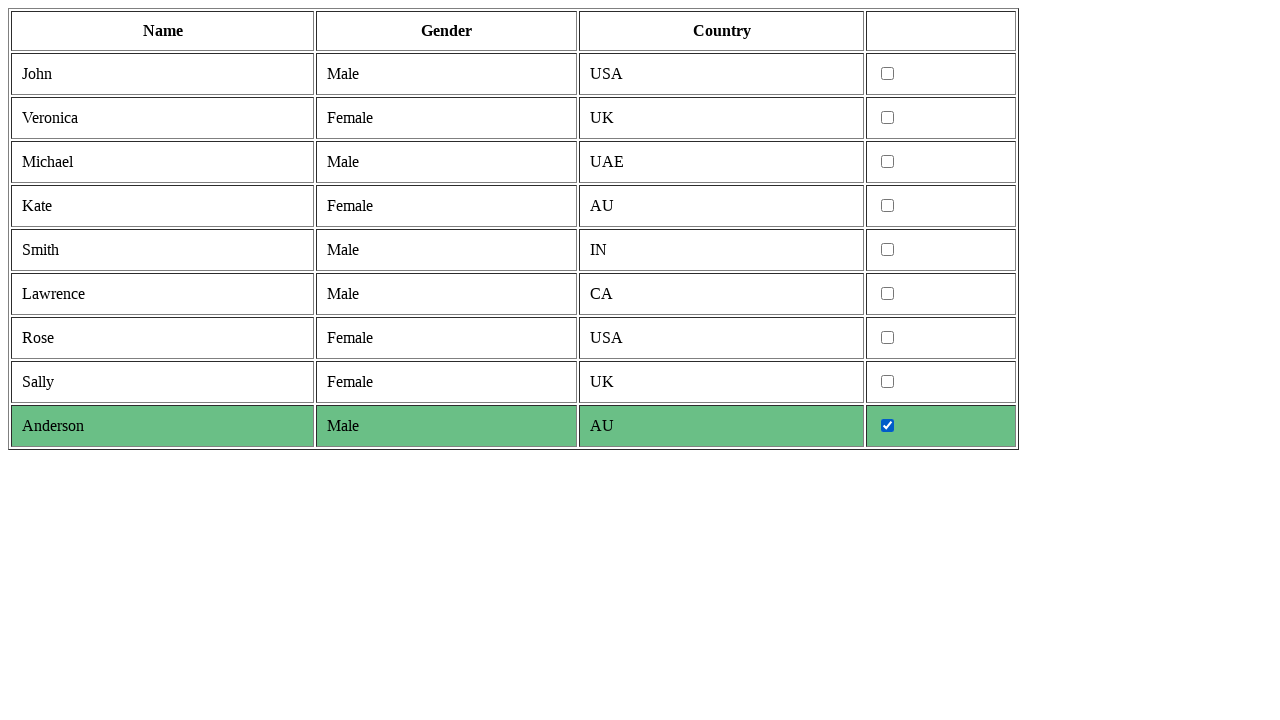

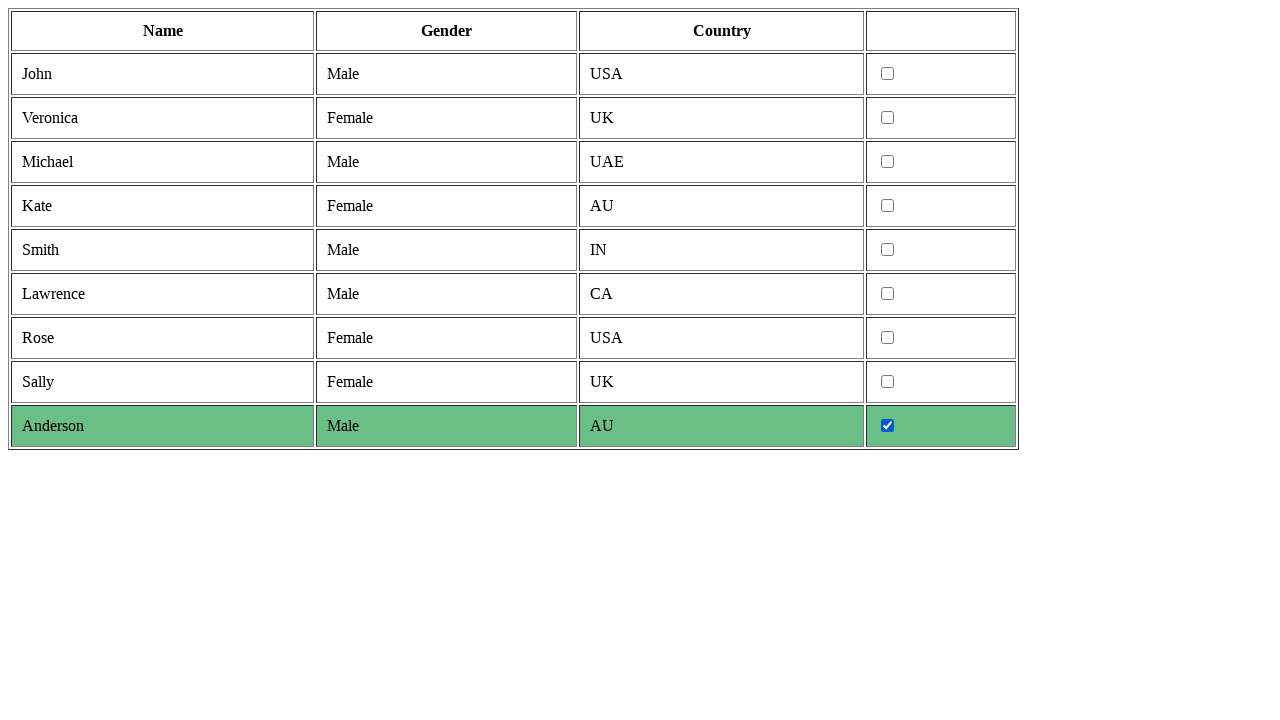